Tests various button interactions including double-click, right-click (context click), and regular left clicks on different button types including a disabled button and a hover-color-changing button.

Starting URL: https://testkru.com/Elements/Buttons

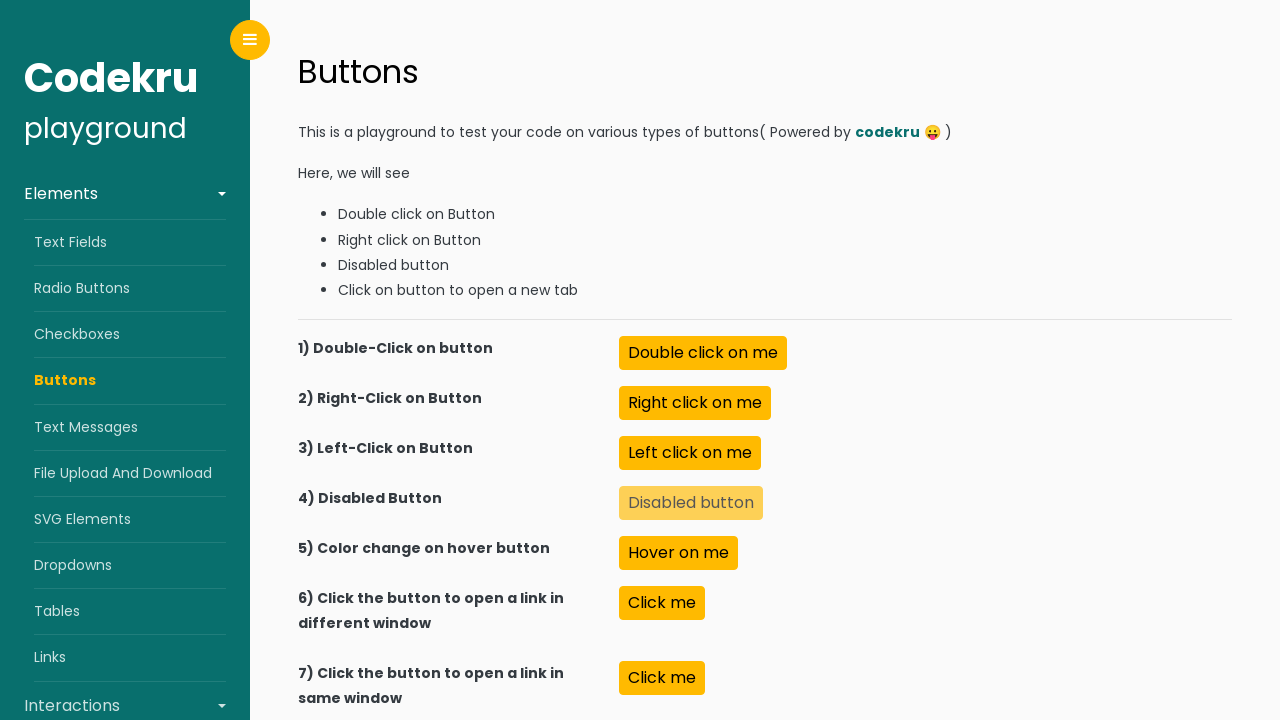

Double-clicked the double-click button at (703, 353) on button#doubleClick
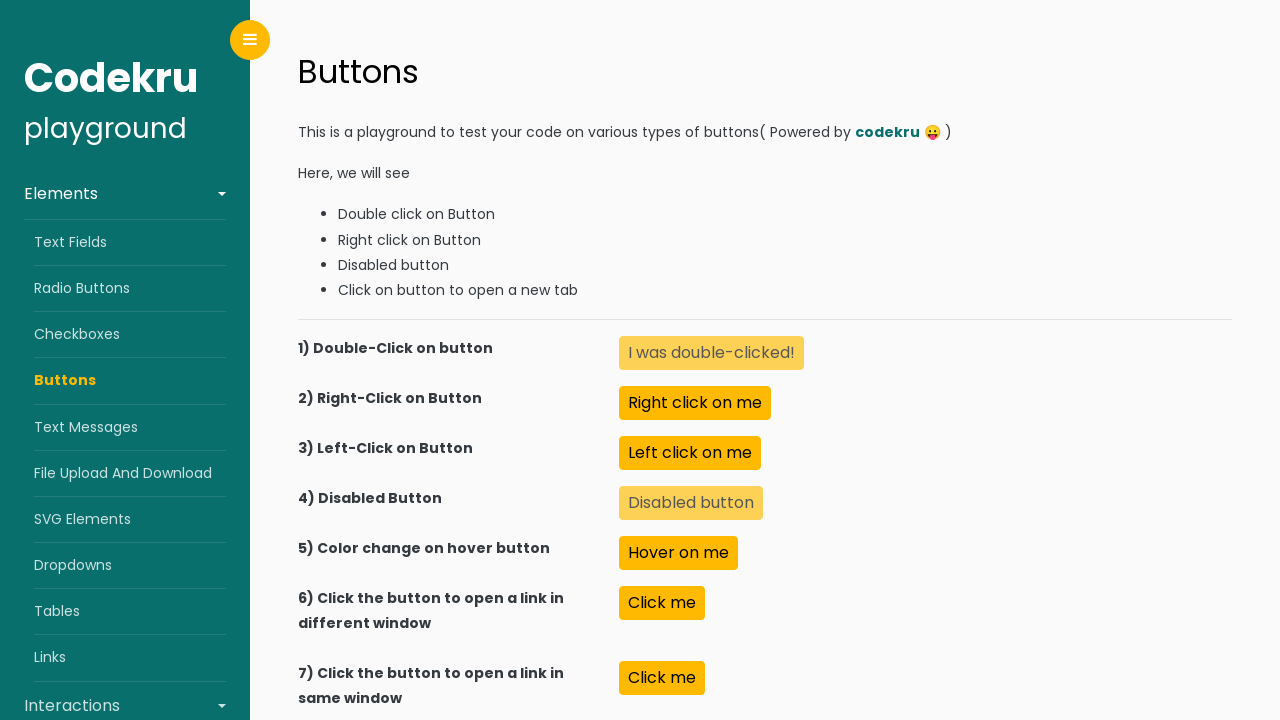

Right-clicked the right-click button at (695, 403) on button#rightClick
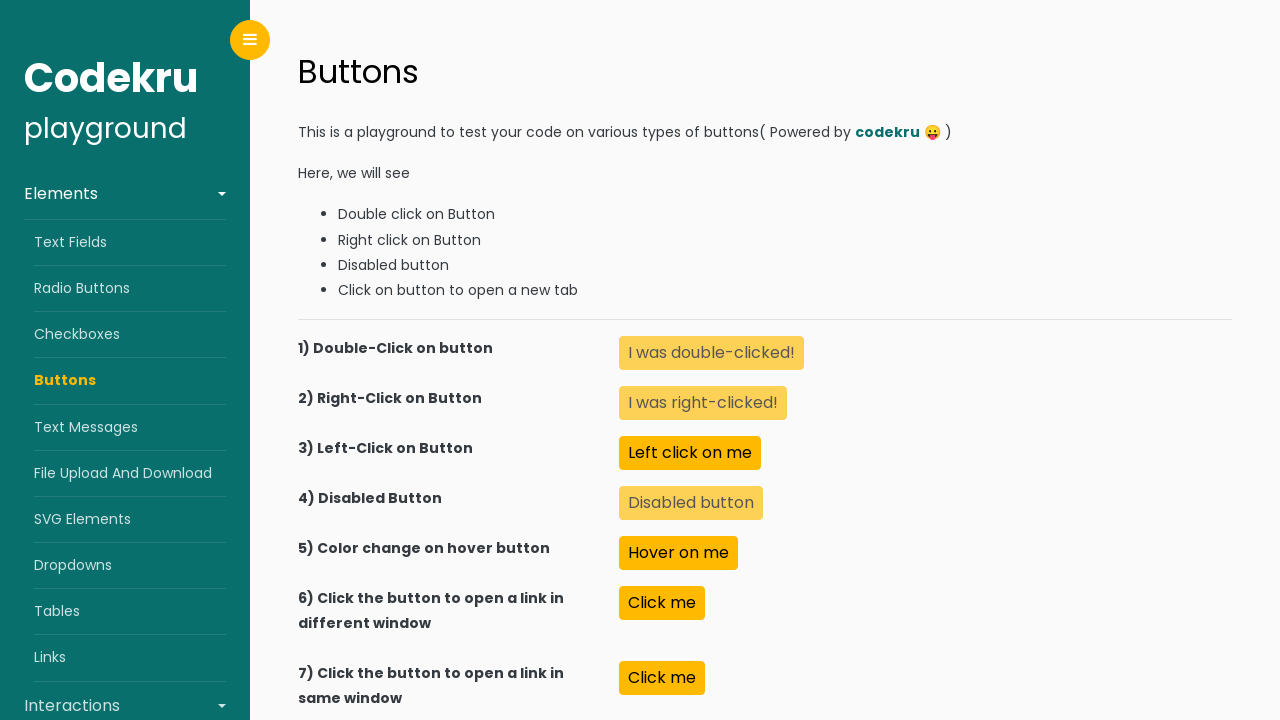

Left-clicked the left-click button at (690, 453) on button#leftClick
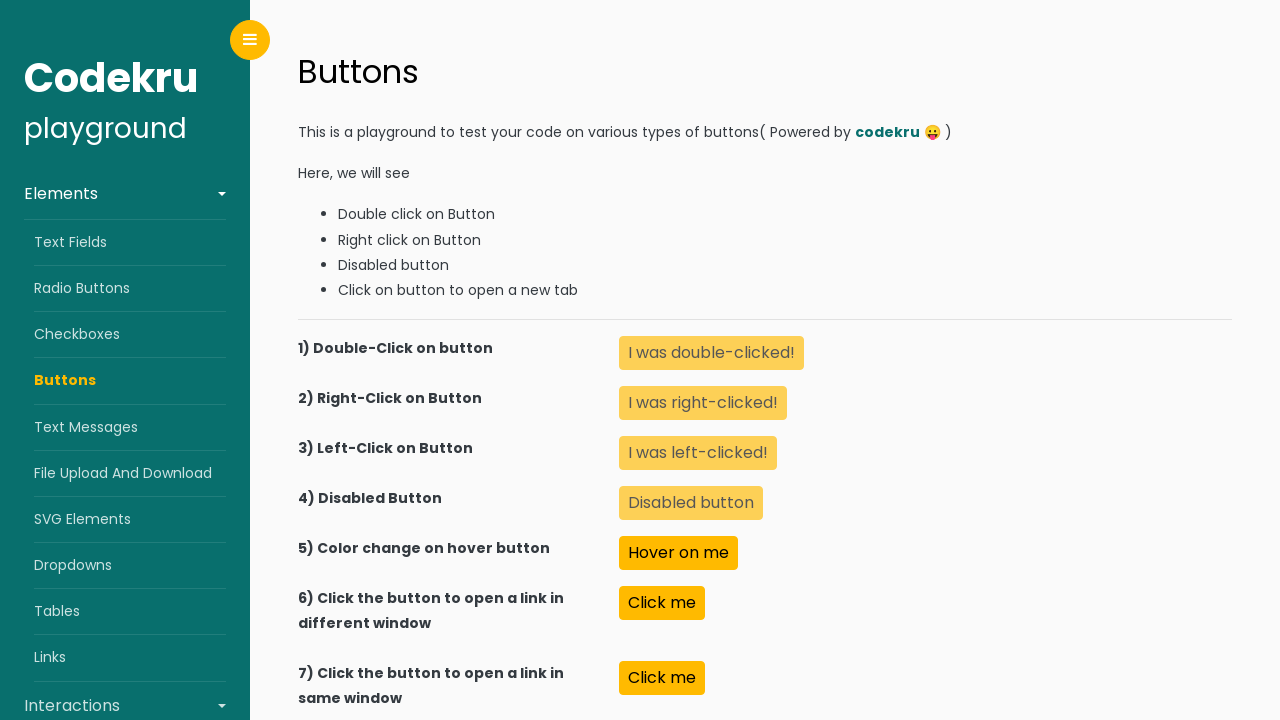

Clicked the disabled button with force=True at (691, 503) on button#disabledButton
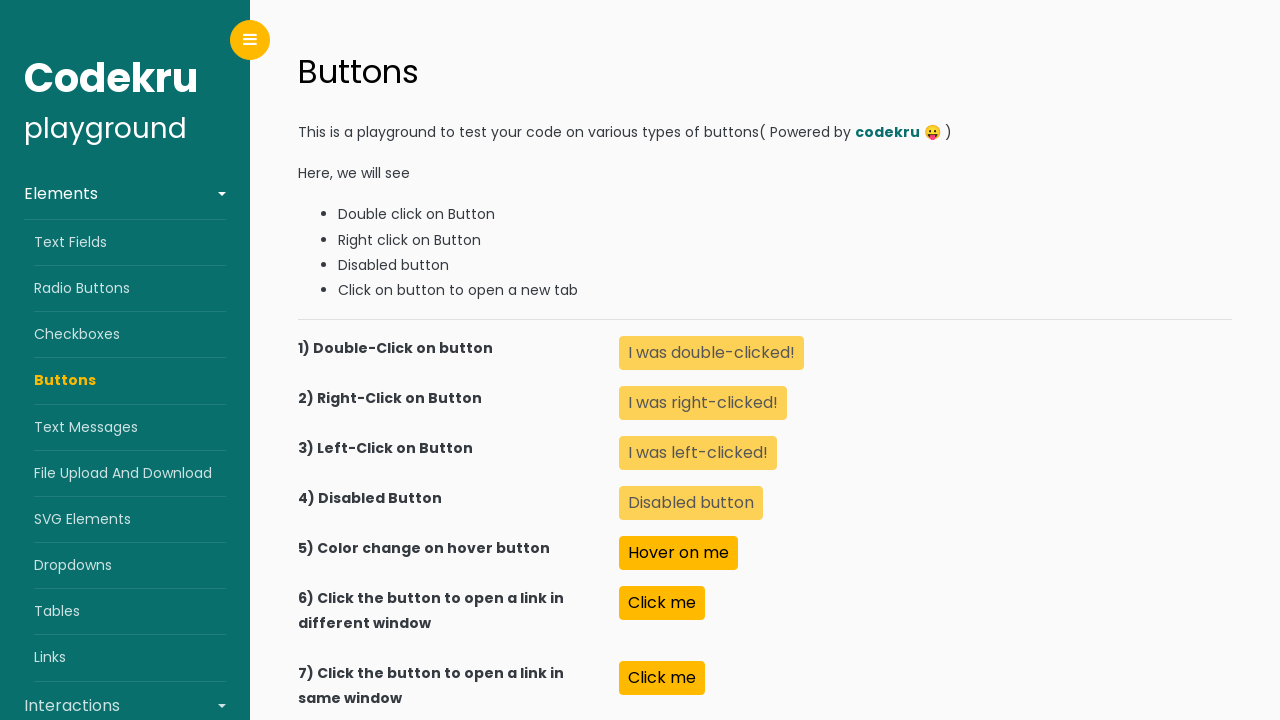

Clicked the color-change-on-hover button at (679, 553) on button#colorChangeOnHover
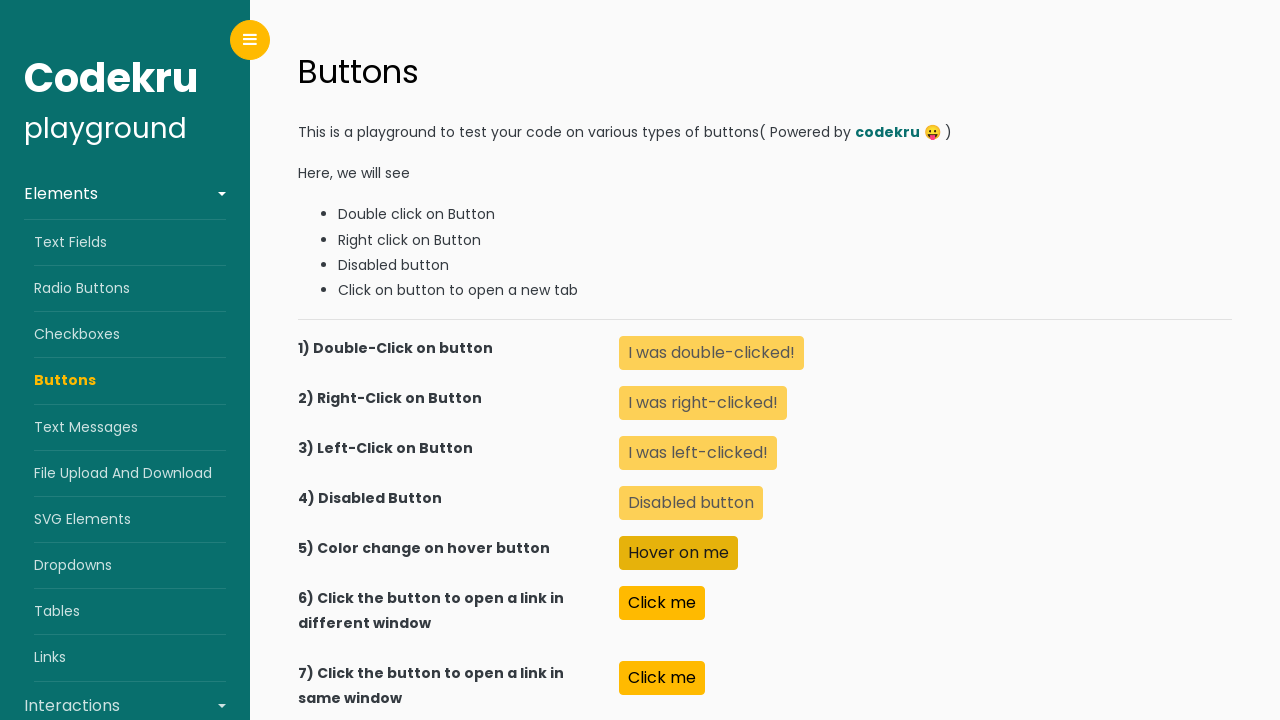

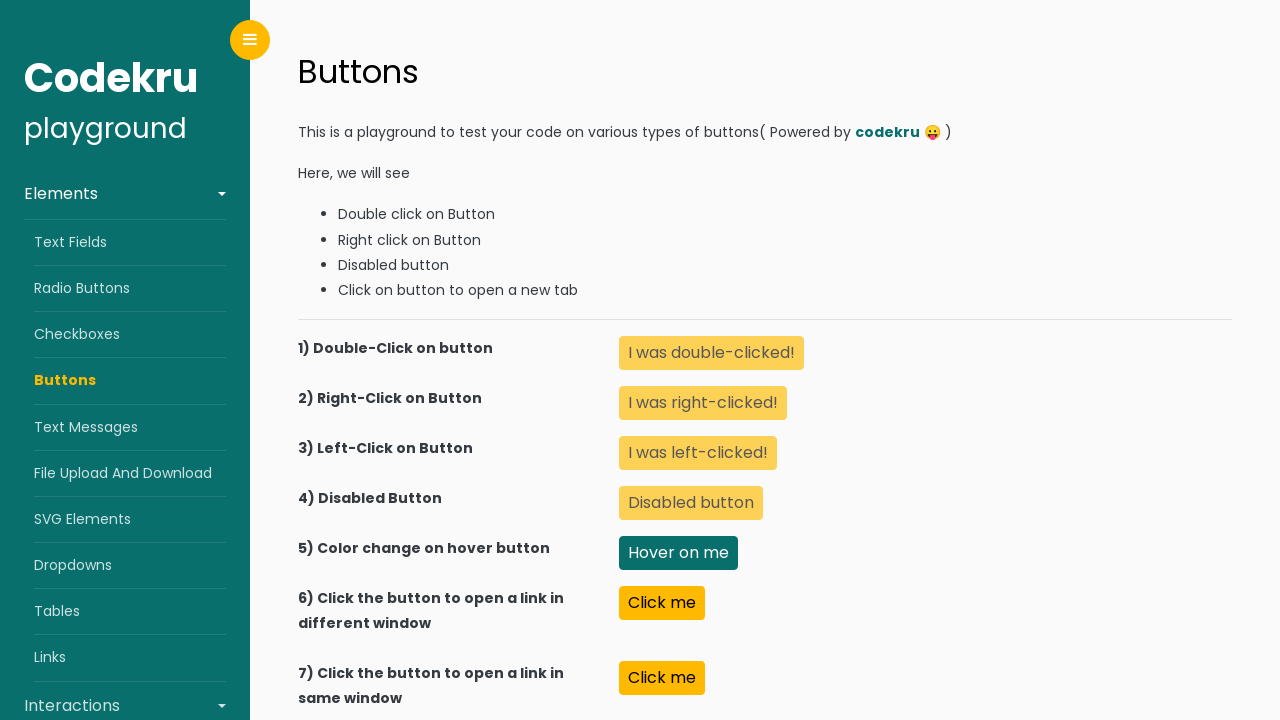